Tests waiting for dynamically loaded content by clicking Start and verifying the Hello World text appears

Starting URL: https://the-internet.herokuapp.com/dynamic_loading/2

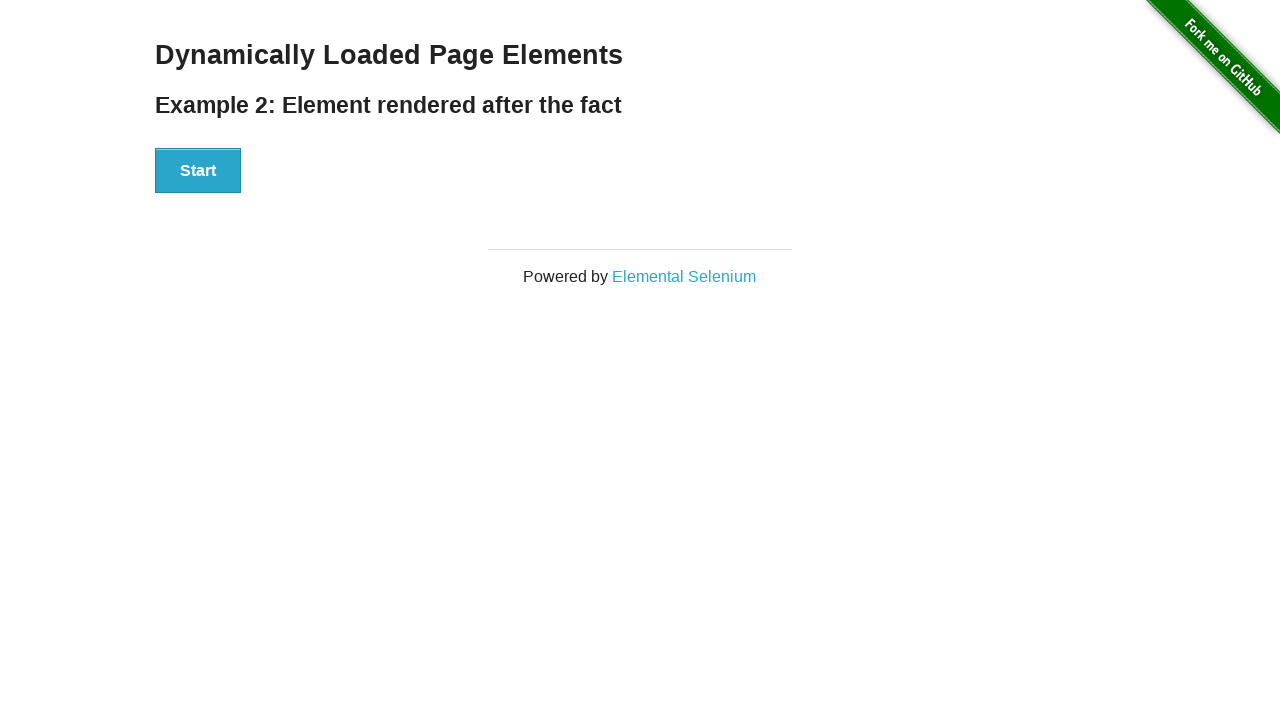

Clicked the Start button at (198, 171) on xpath=//button[contains(text(),'Start')]
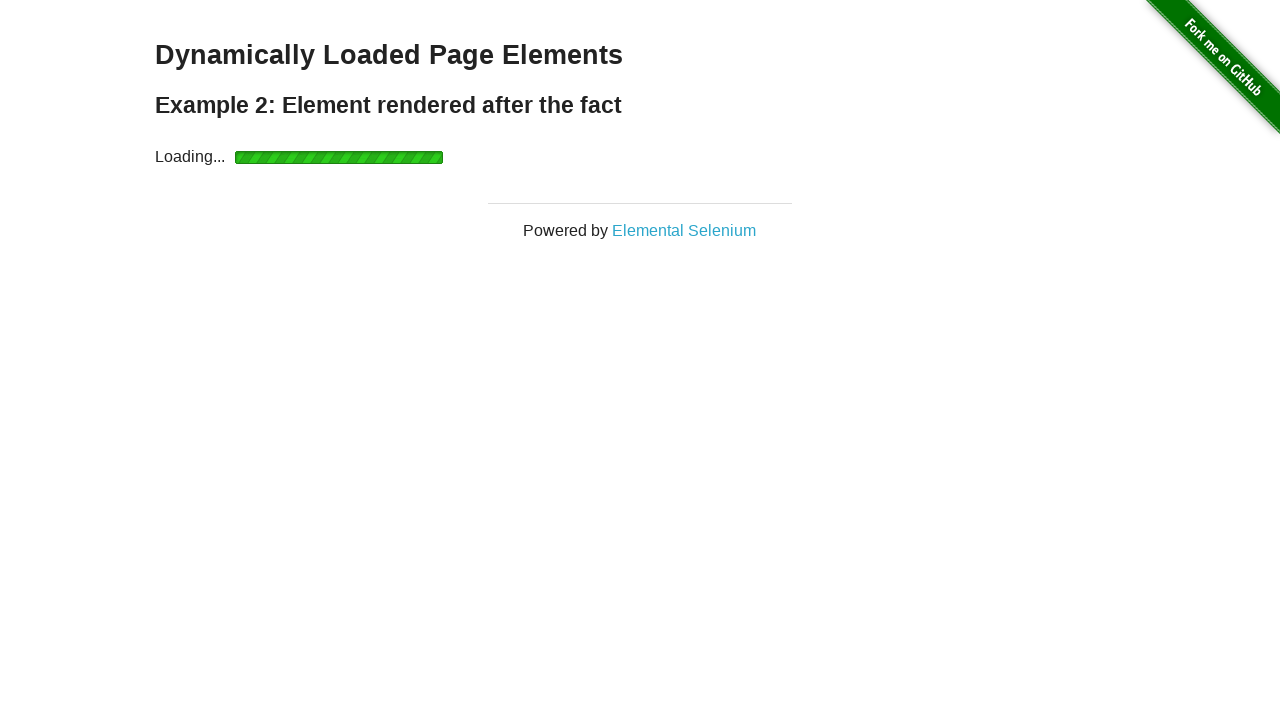

Waited for and verified 'Hello World!' text appeared
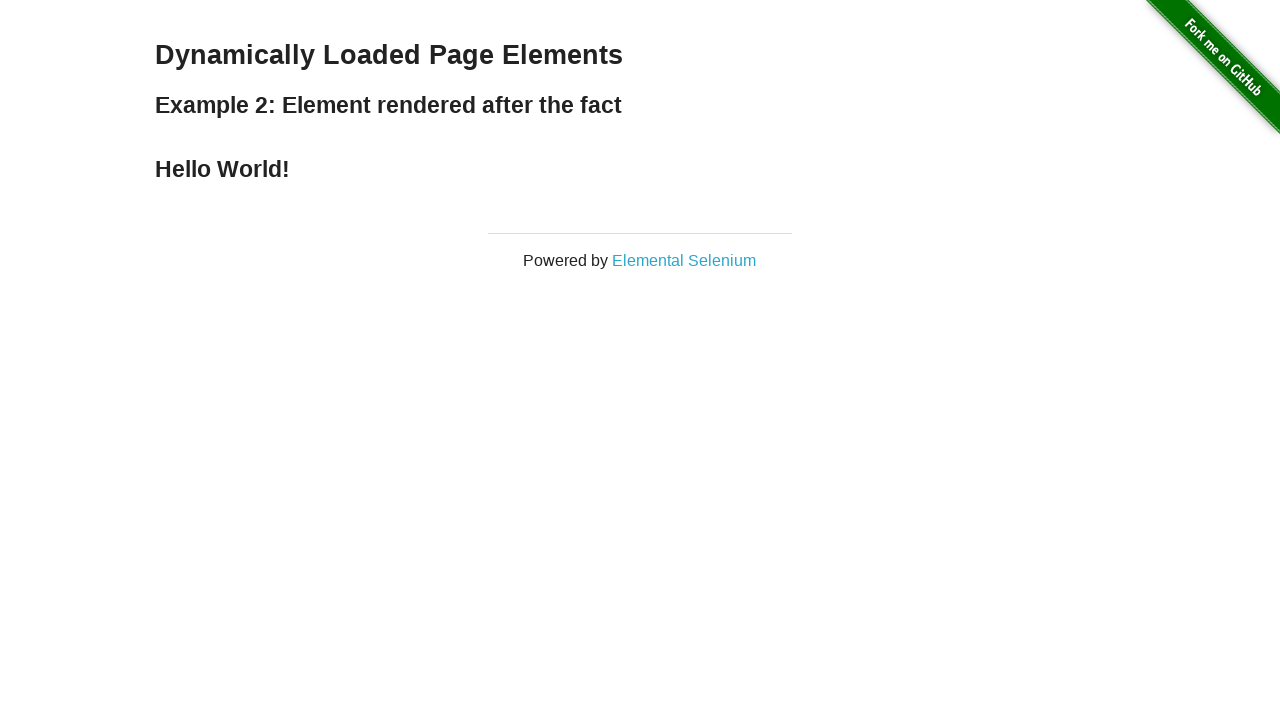

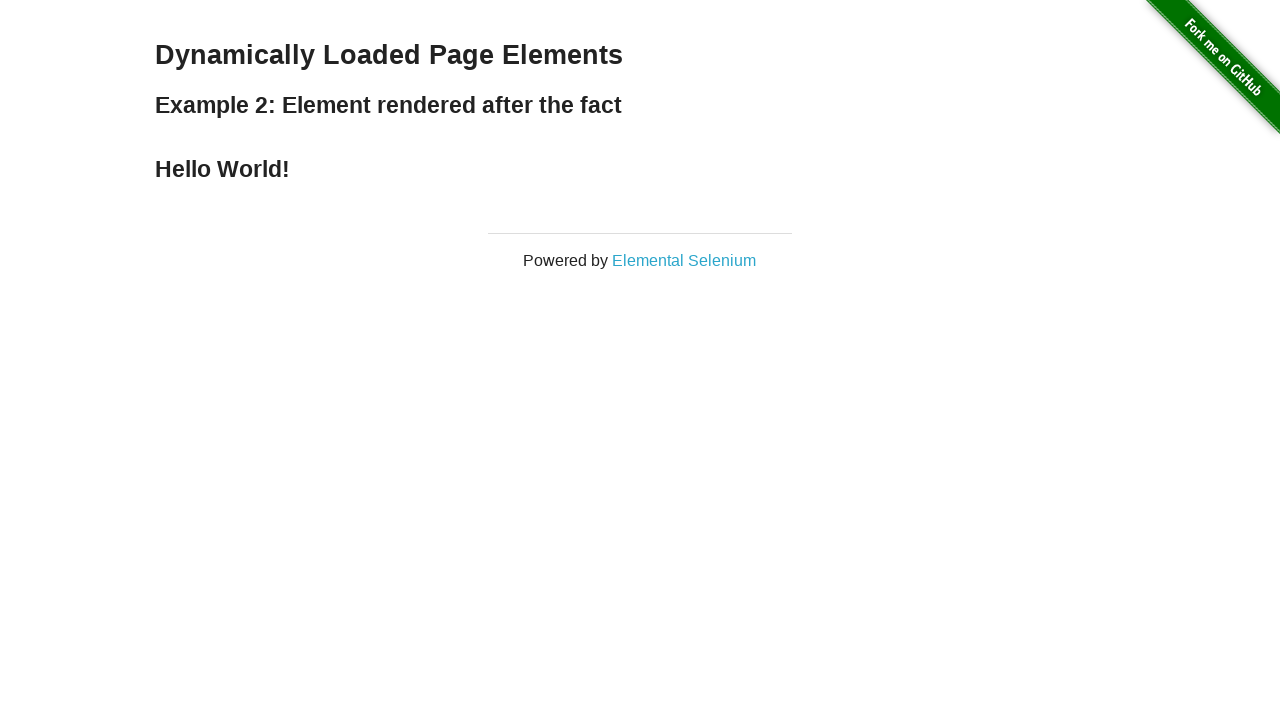